Tests basic element interactions including clicking a checkbox, filling an email input field with text, and clearing the input field

Starting URL: https://www.selenium.dev/selenium/web/inputs.html

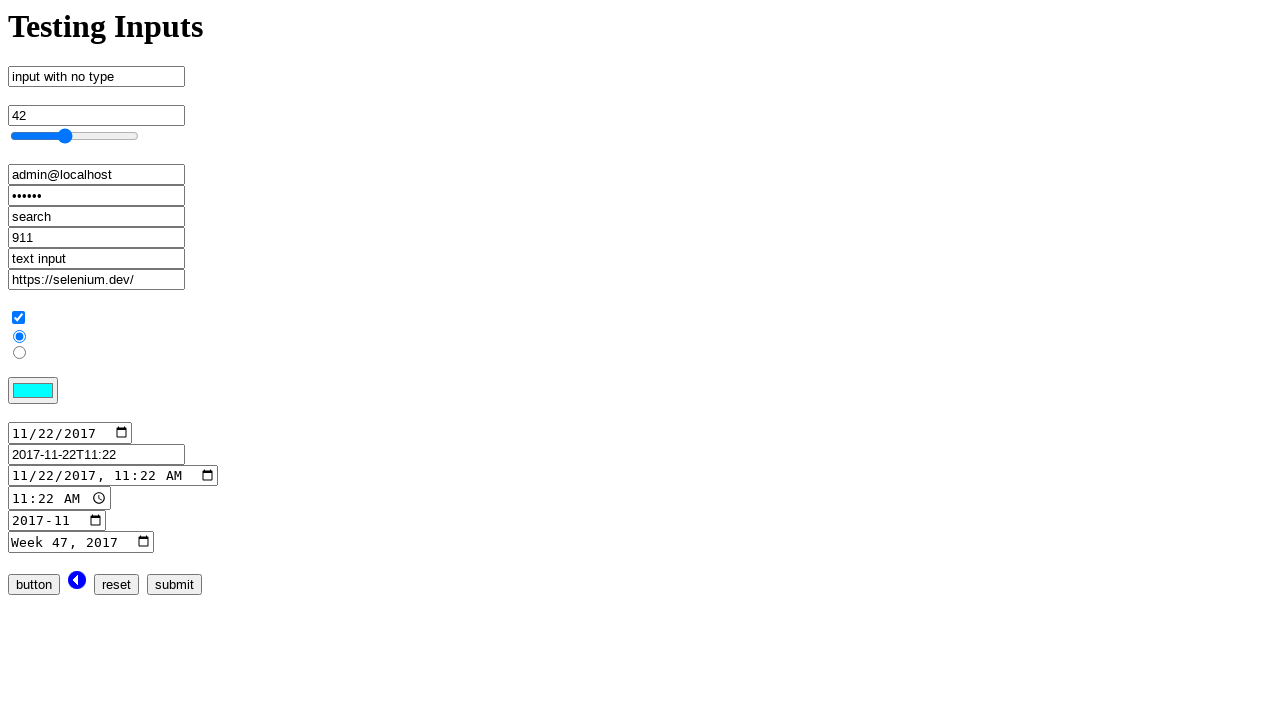

Clicked on the checkbox input field at (18, 318) on input[name='checkbox_input']
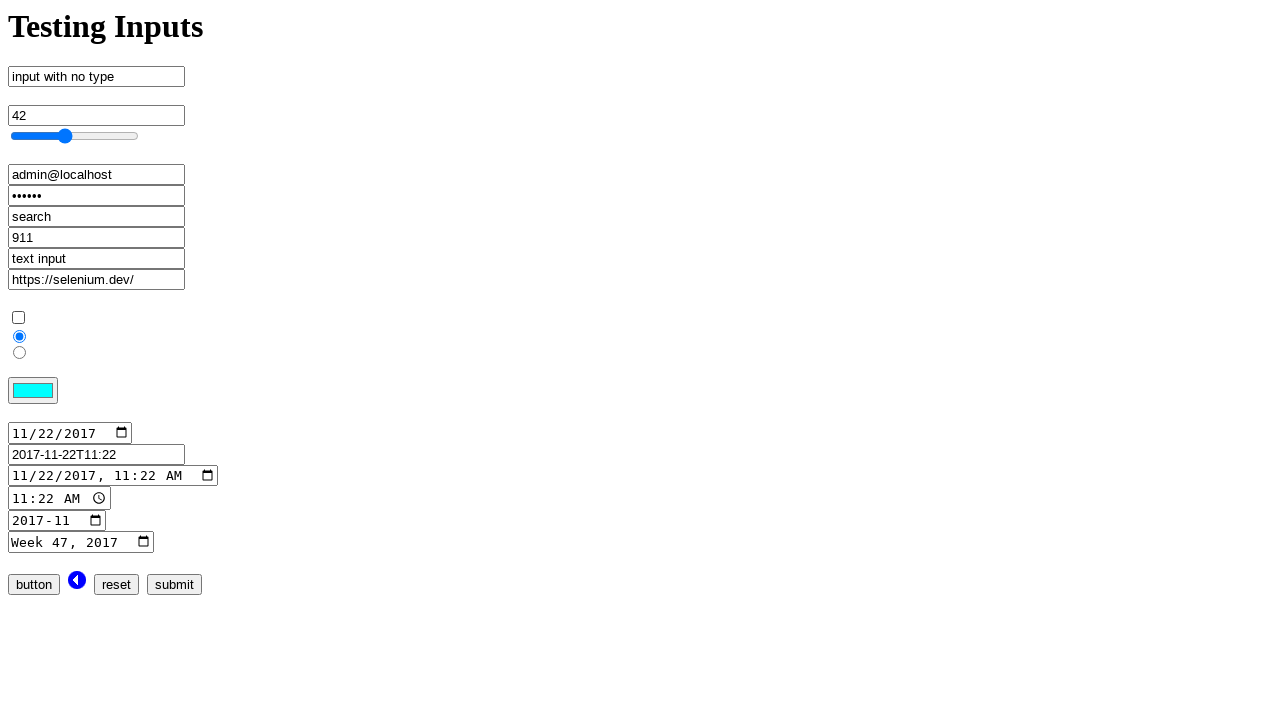

Cleared the email input field on input[name='email_input']
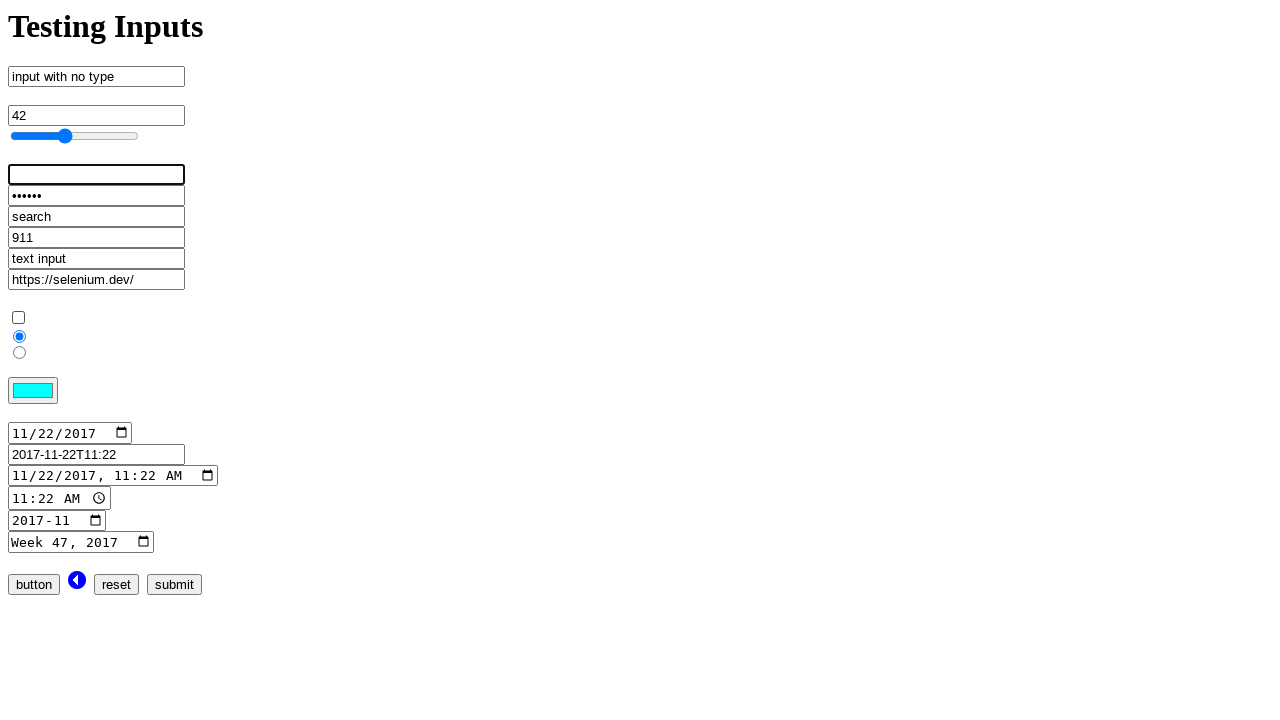

Filled email input field with 'admin@localhost.dev' on input[name='email_input']
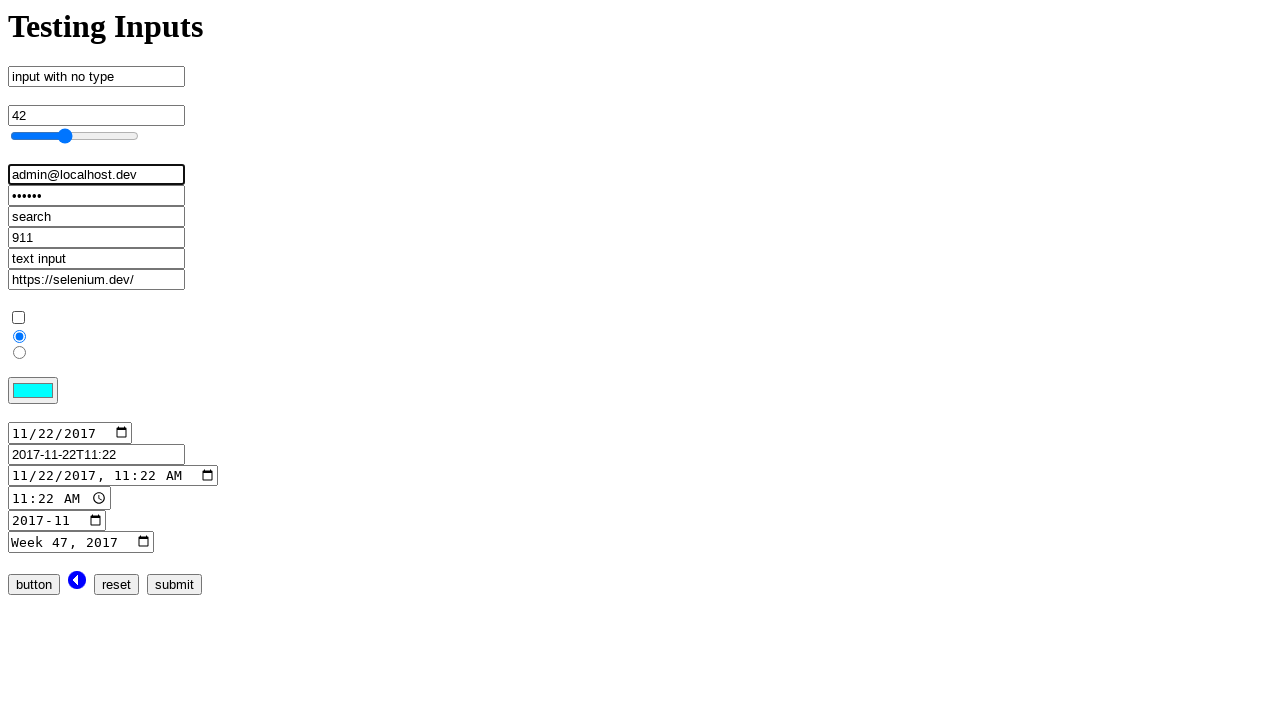

Cleared the email input field again on input[name='email_input']
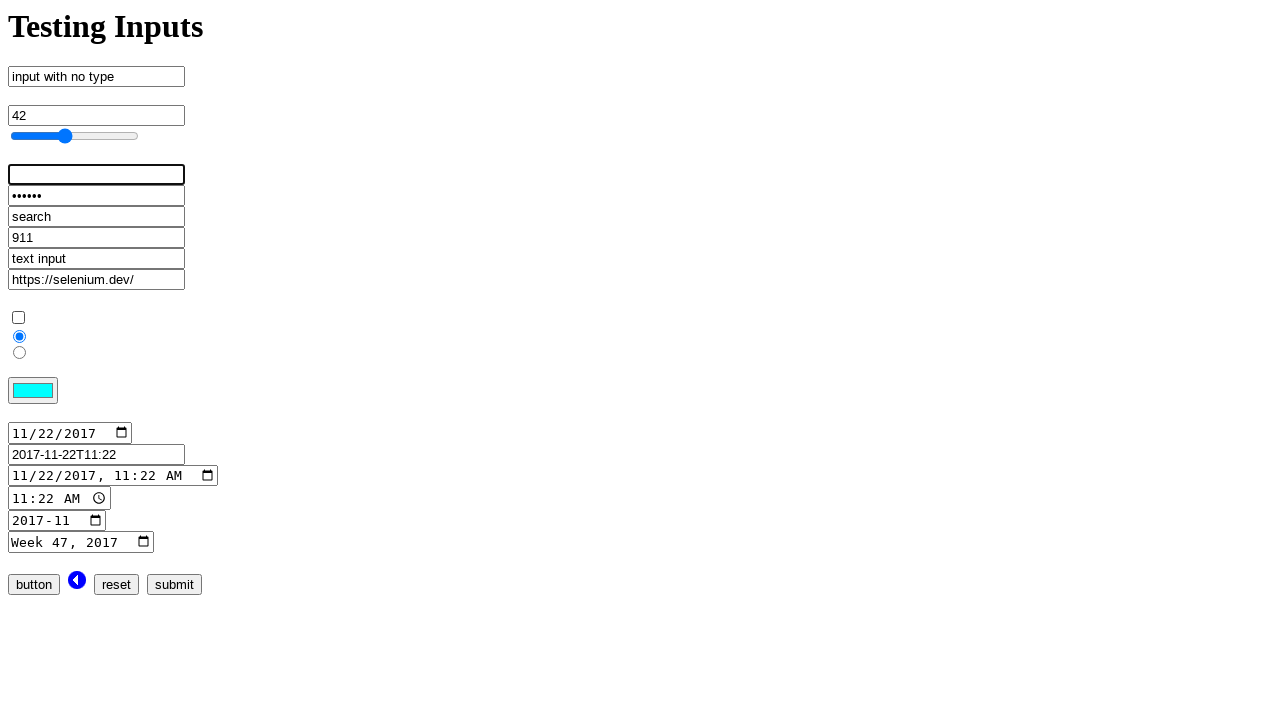

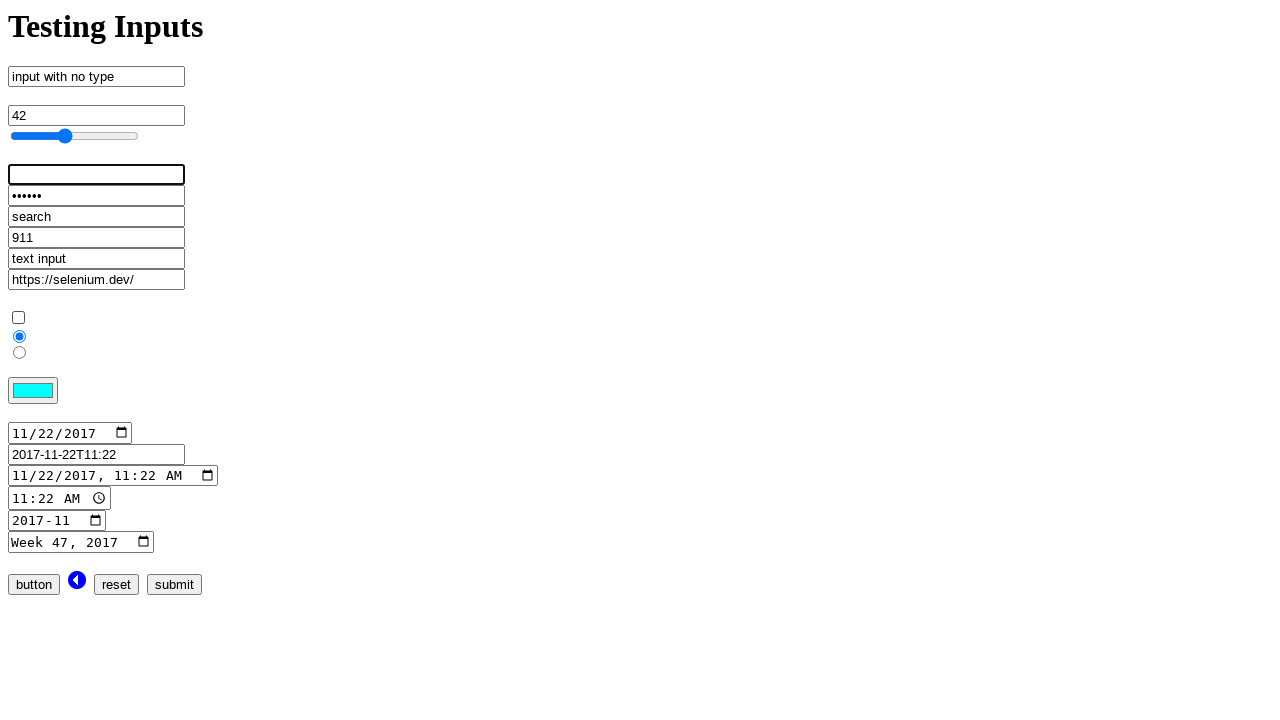